Navigates to Flipkart corporate sustainability page and scrolls to the bottom of the page

Starting URL: https://corporate.flipkart.net/sustainability

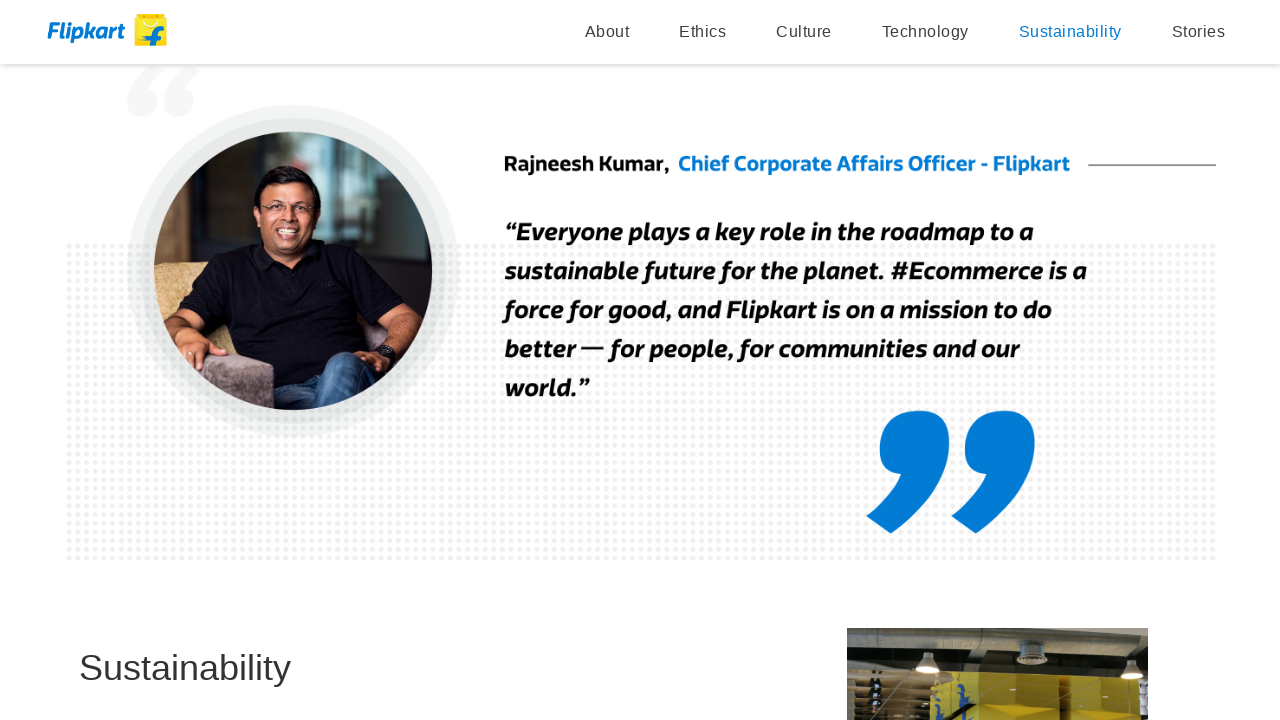

Navigated to Flipkart corporate sustainability page
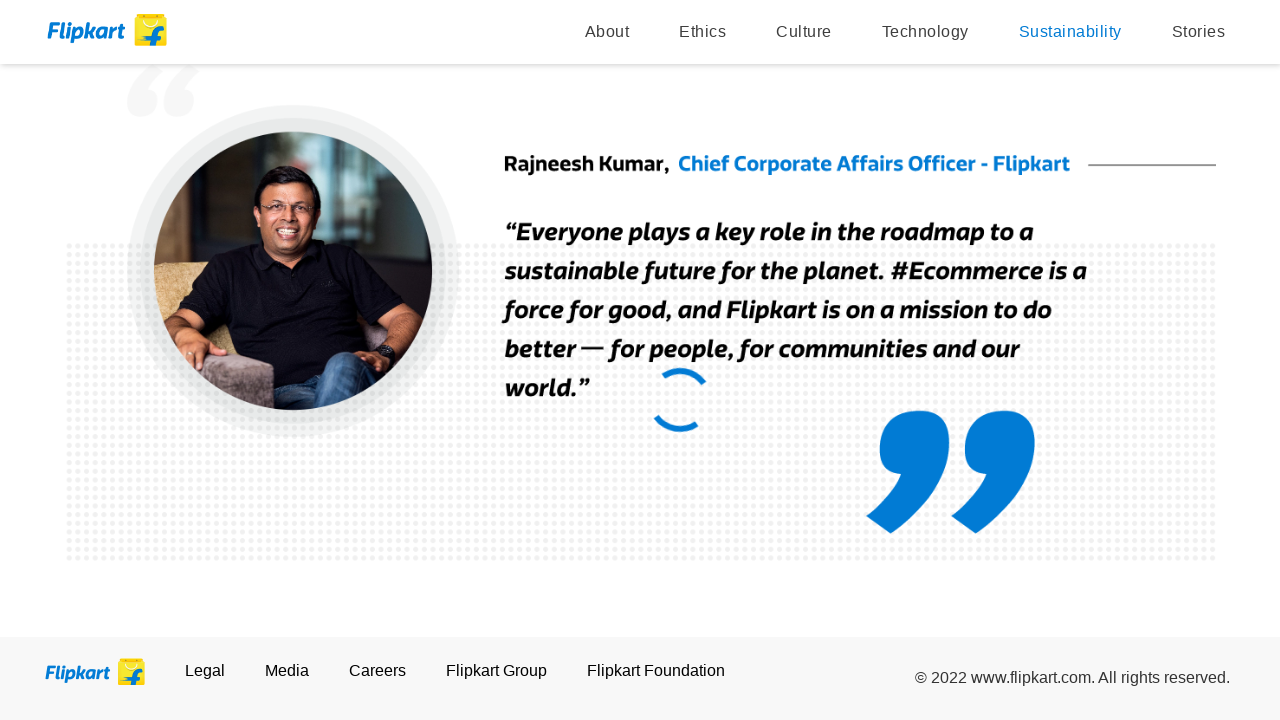

Scrolled page to bottom using JavaScript
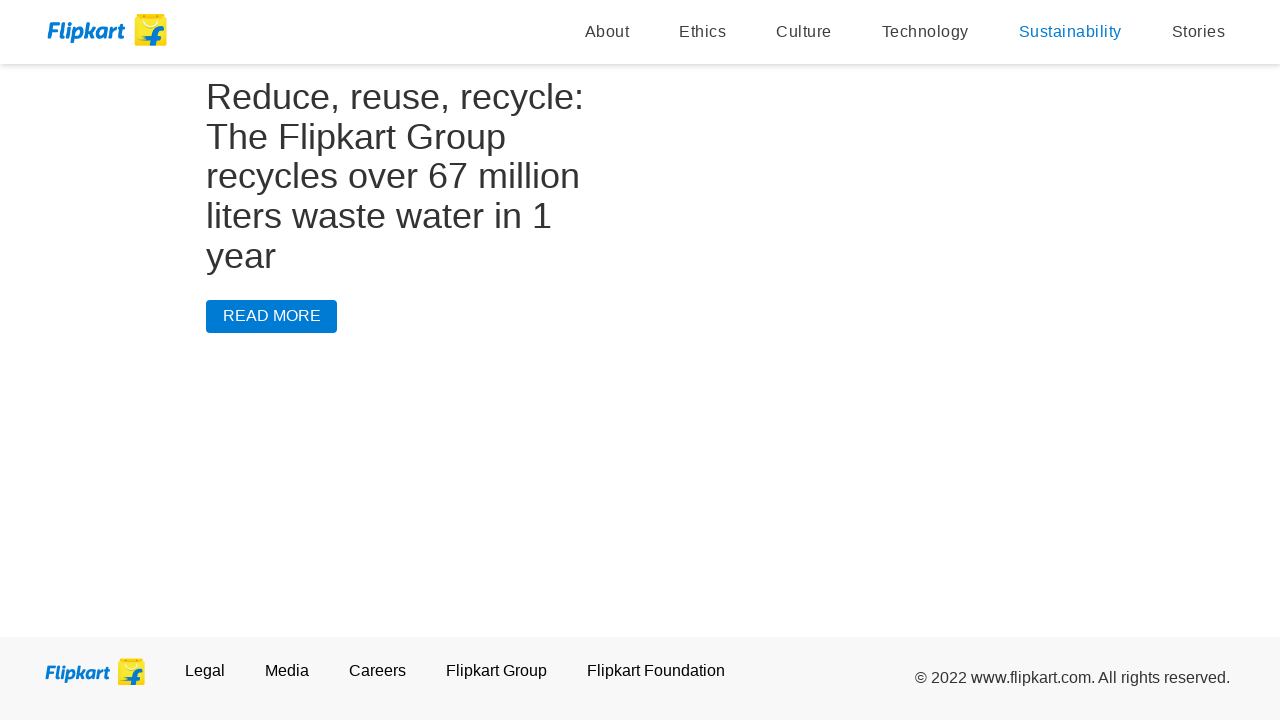

Waited 2 seconds for lazy-loaded content to load
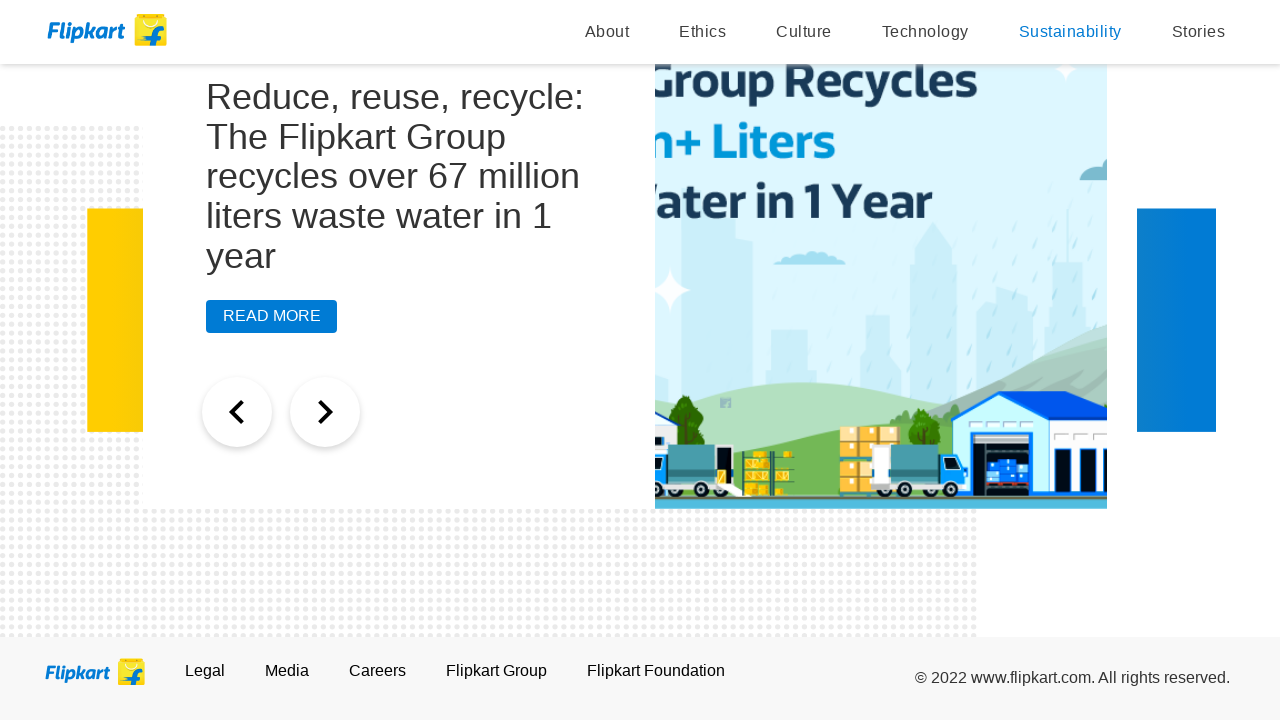

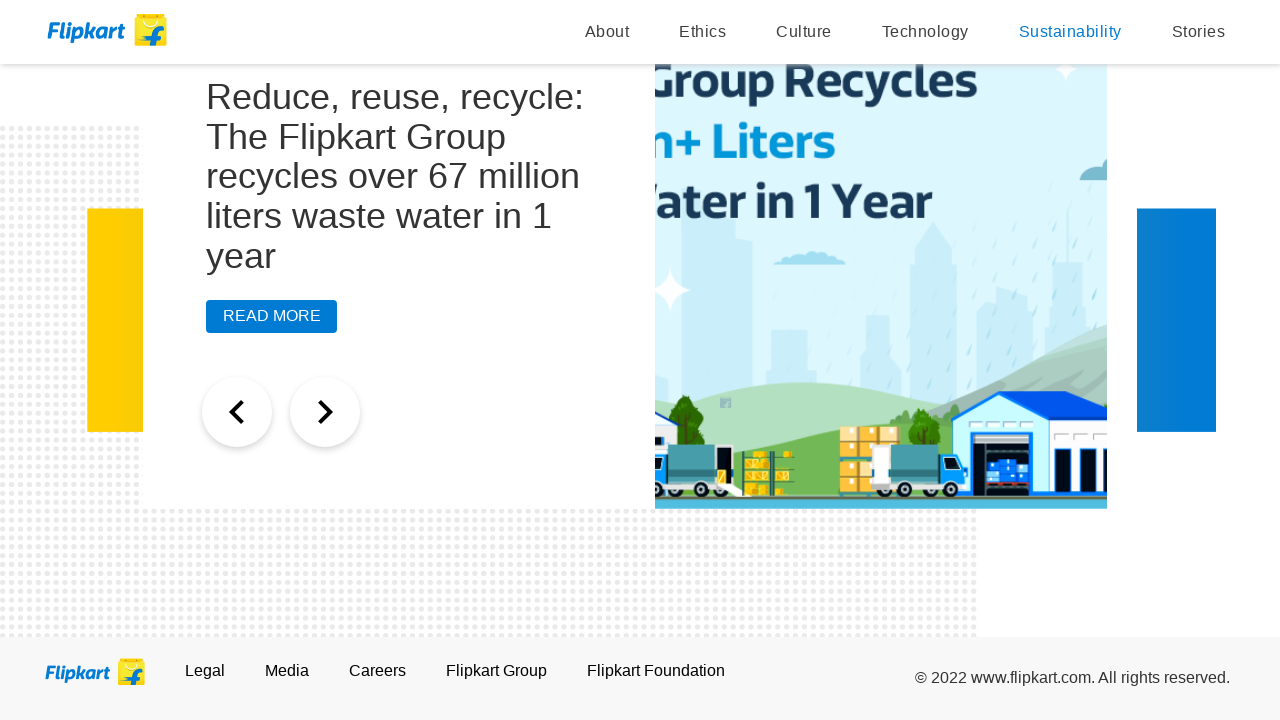